Tests navigation to Contact page by clicking the link in the footer

Starting URL: https://www.lambdaworks.io

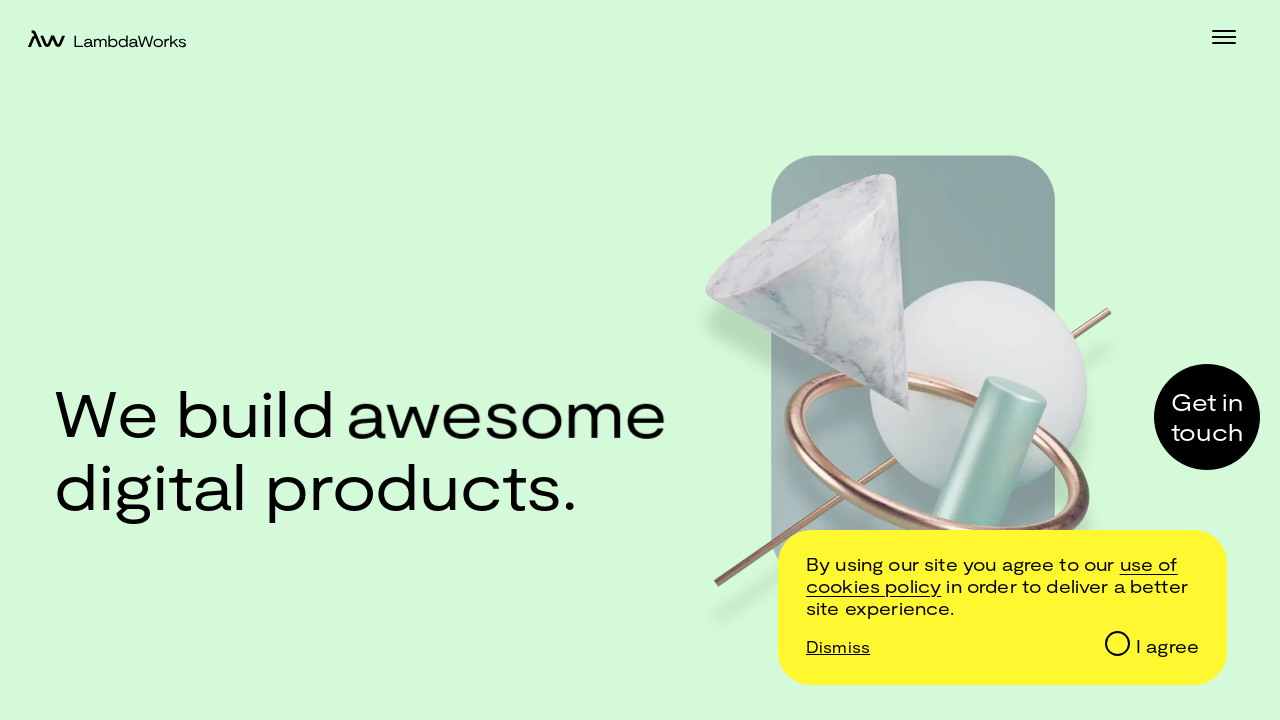

Clicked Contact link in footer at (665, 570) on footer >> text=Contact
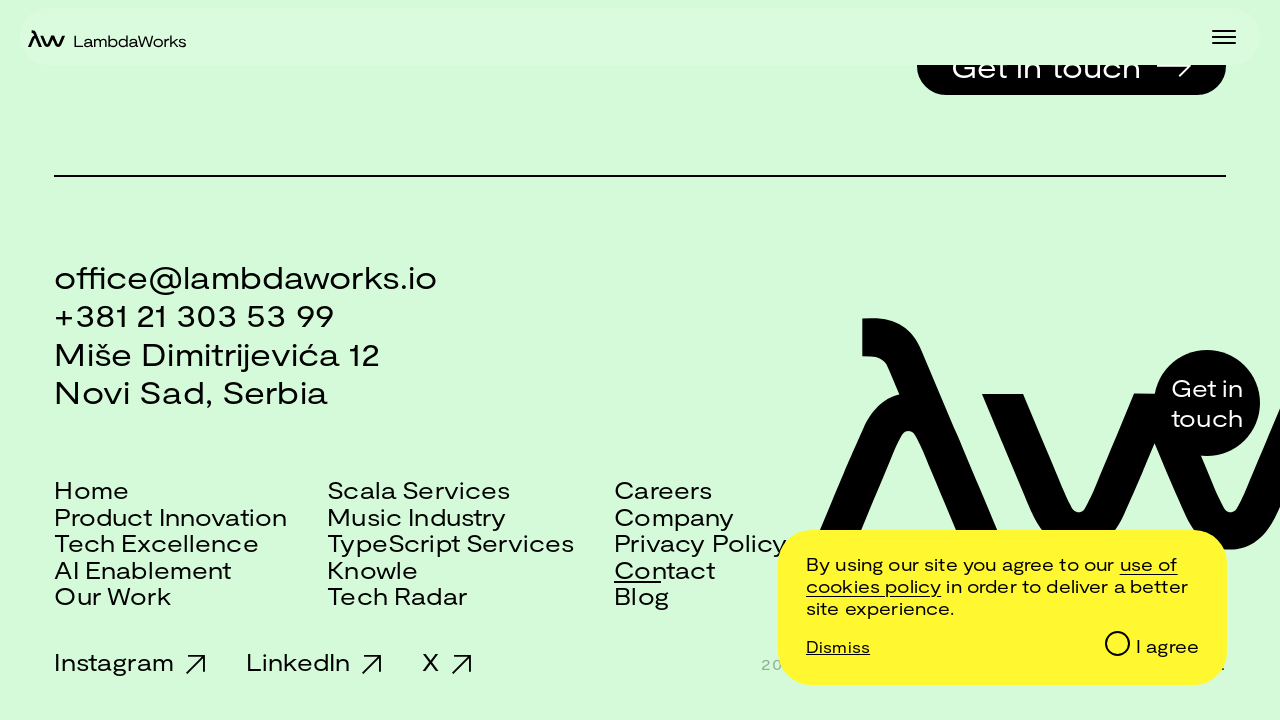

Navigated to Contact page successfully
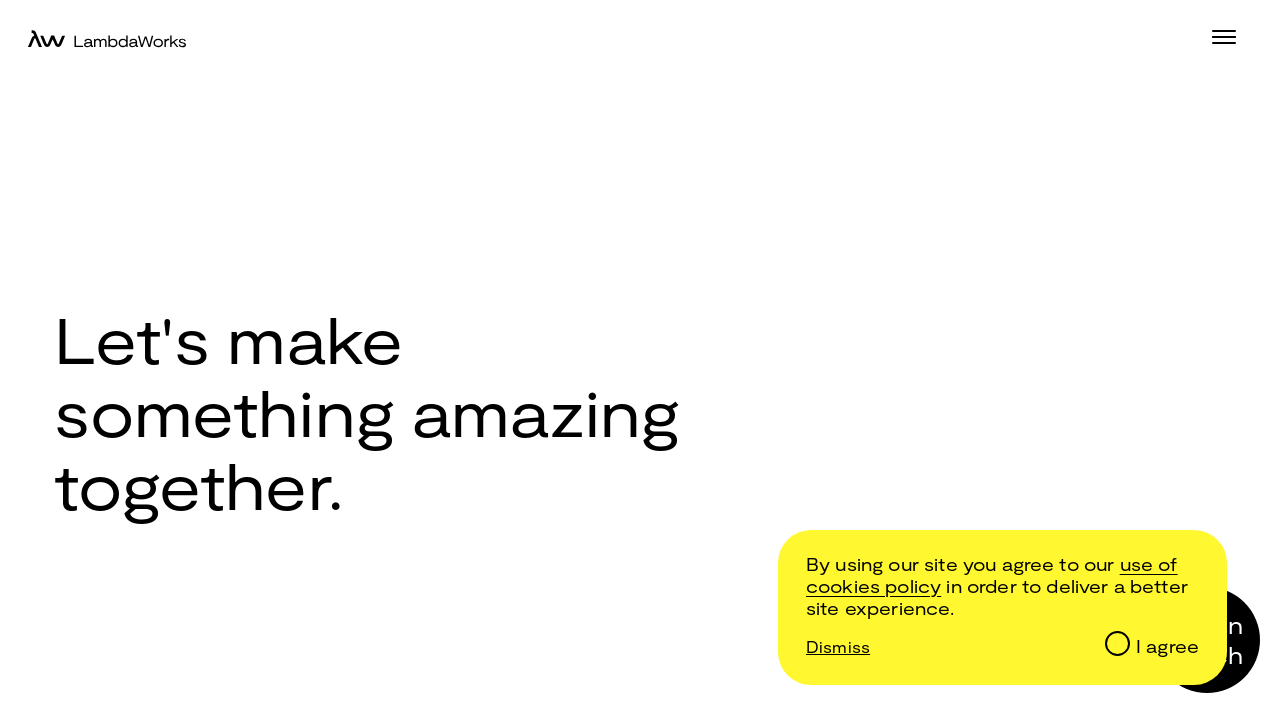

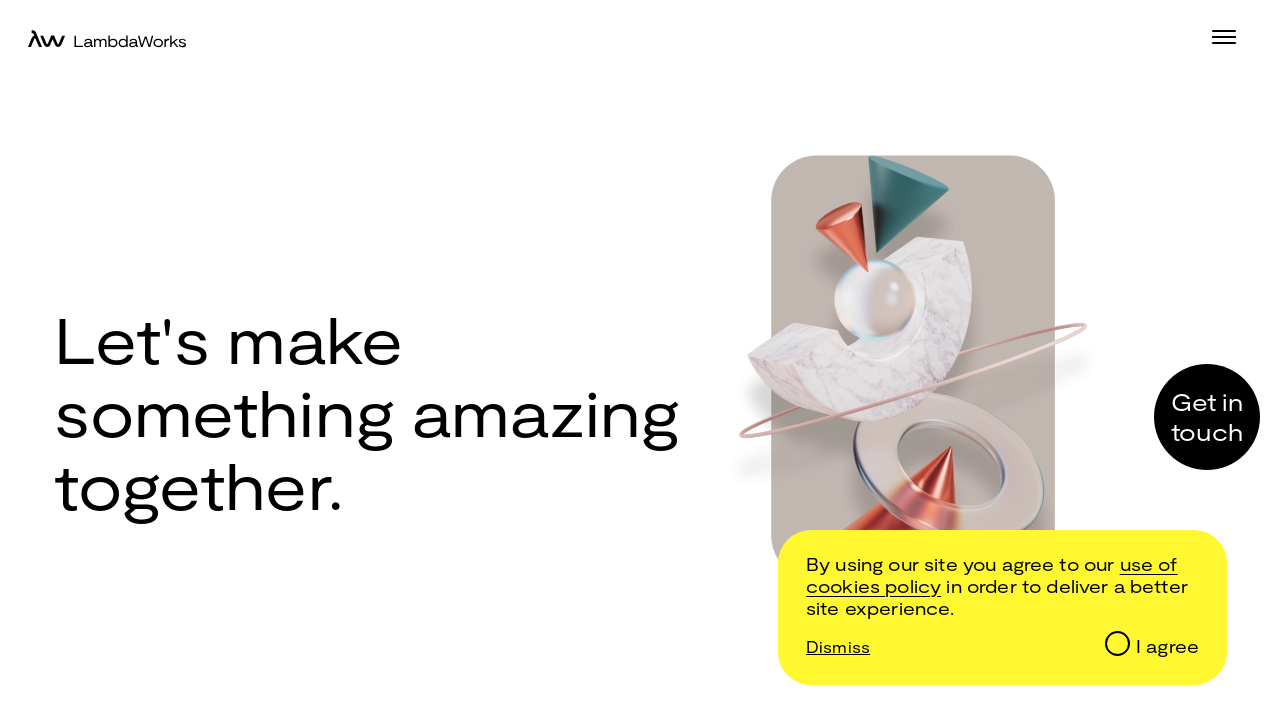